Tests mouse interaction on Selenium's demo page by moving to an element, clicking it, and typing text

Starting URL: https://www.selenium.dev/selenium/web/mouse_interaction.html

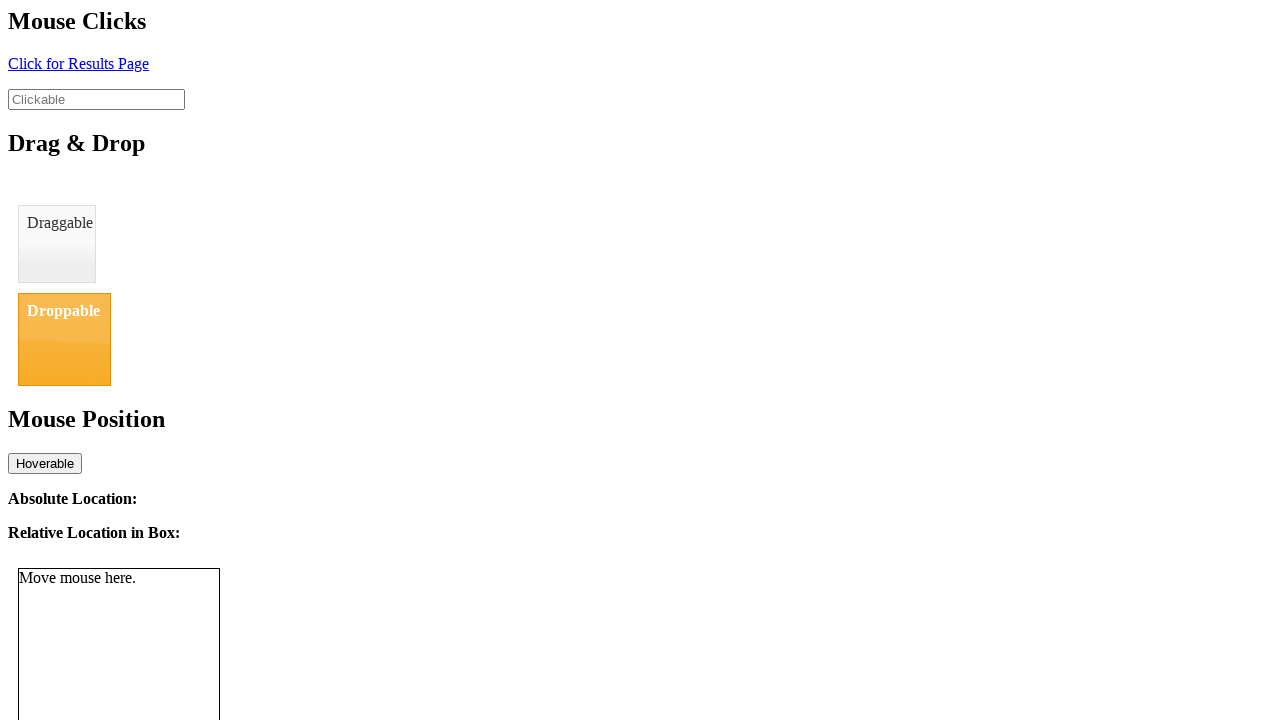

Located the clickable element with id 'clickable'
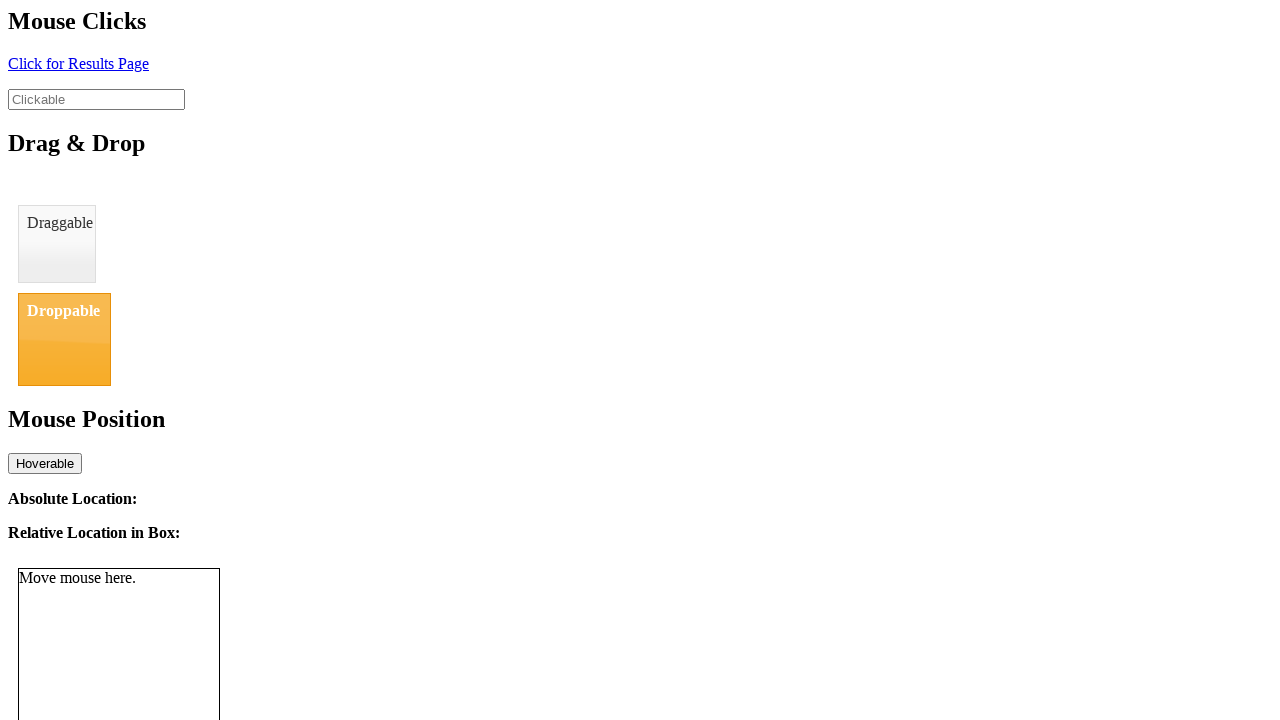

Hovered over the clickable element at (96, 99) on #clickable
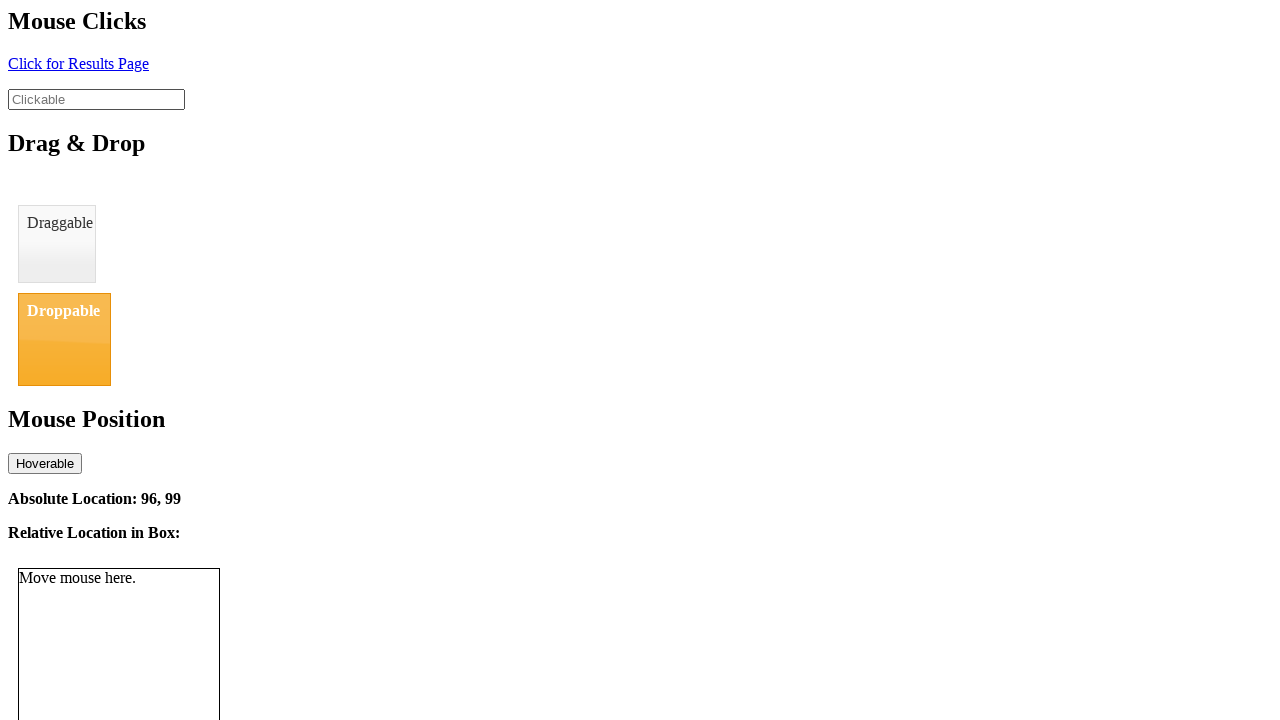

Clicked on the element at (96, 99) on #clickable
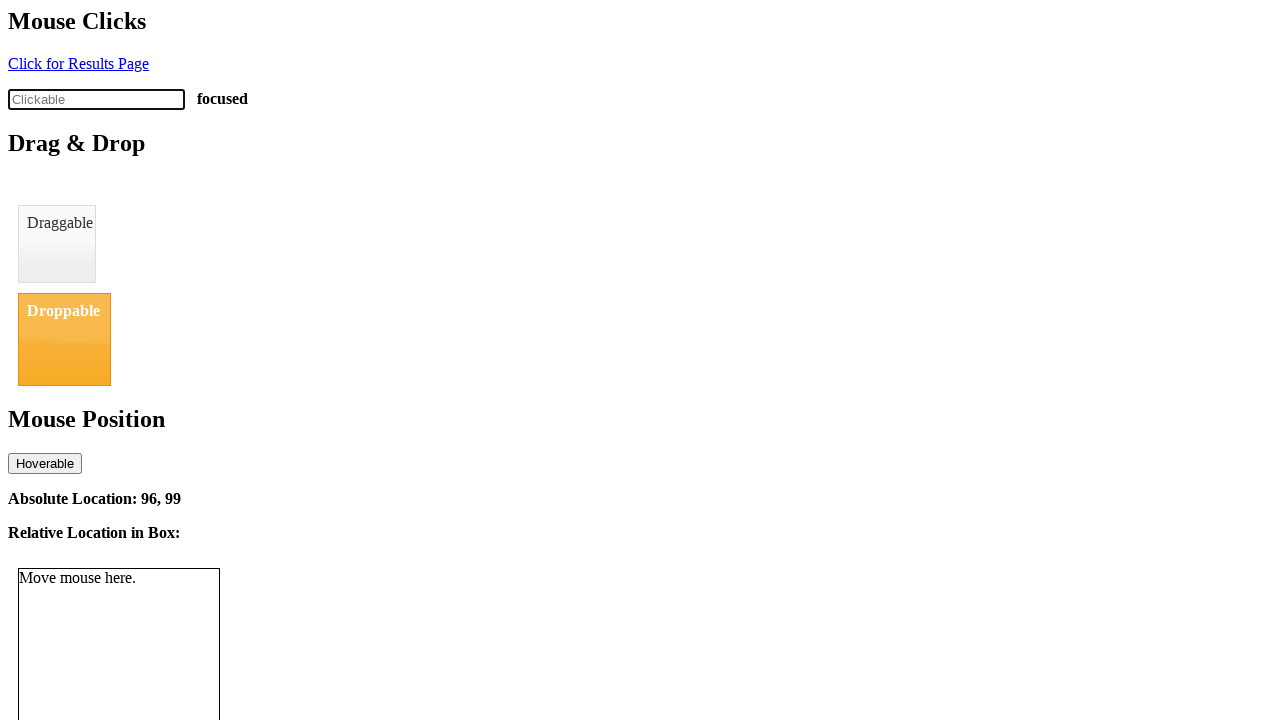

Typed 'teste' using keyboard
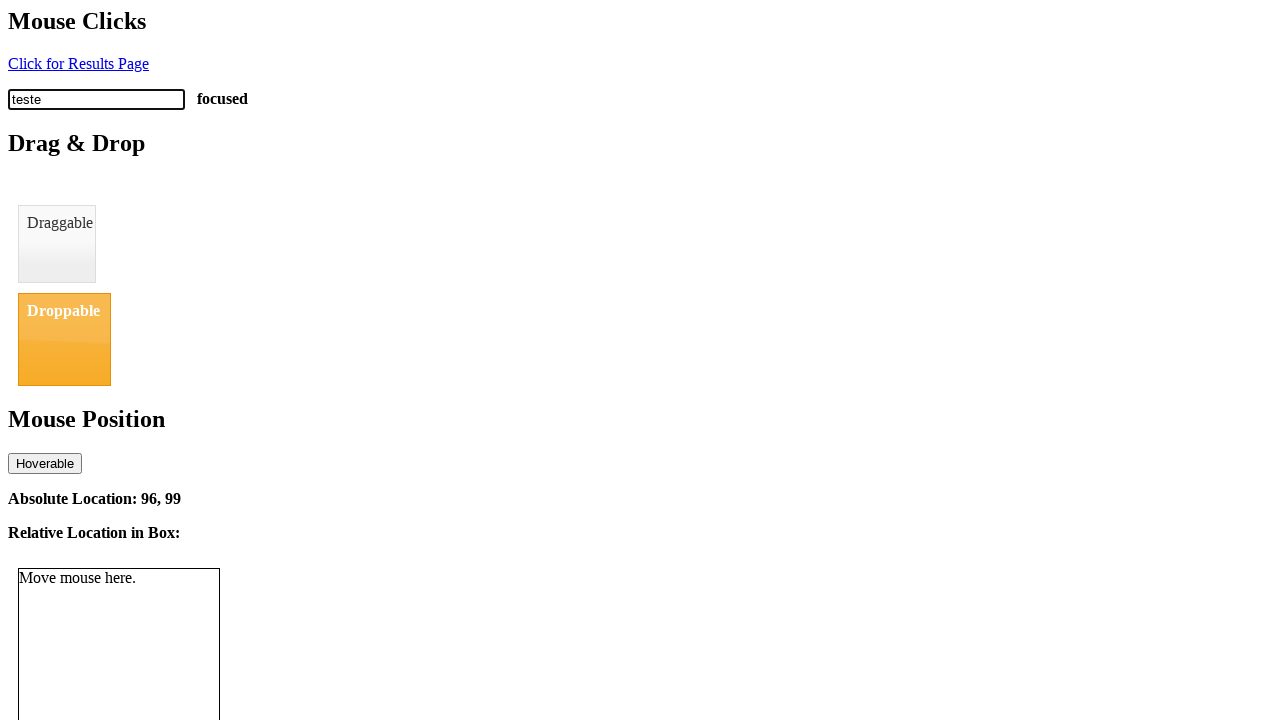

Waited for click status element to appear
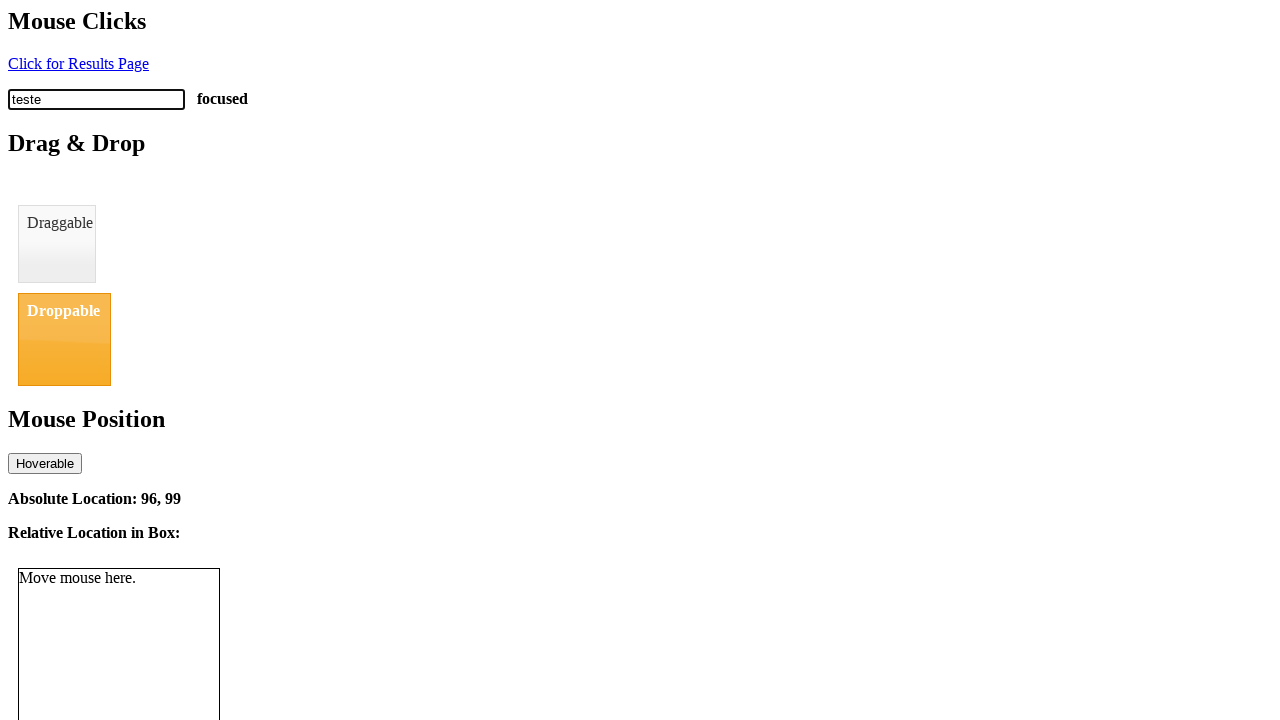

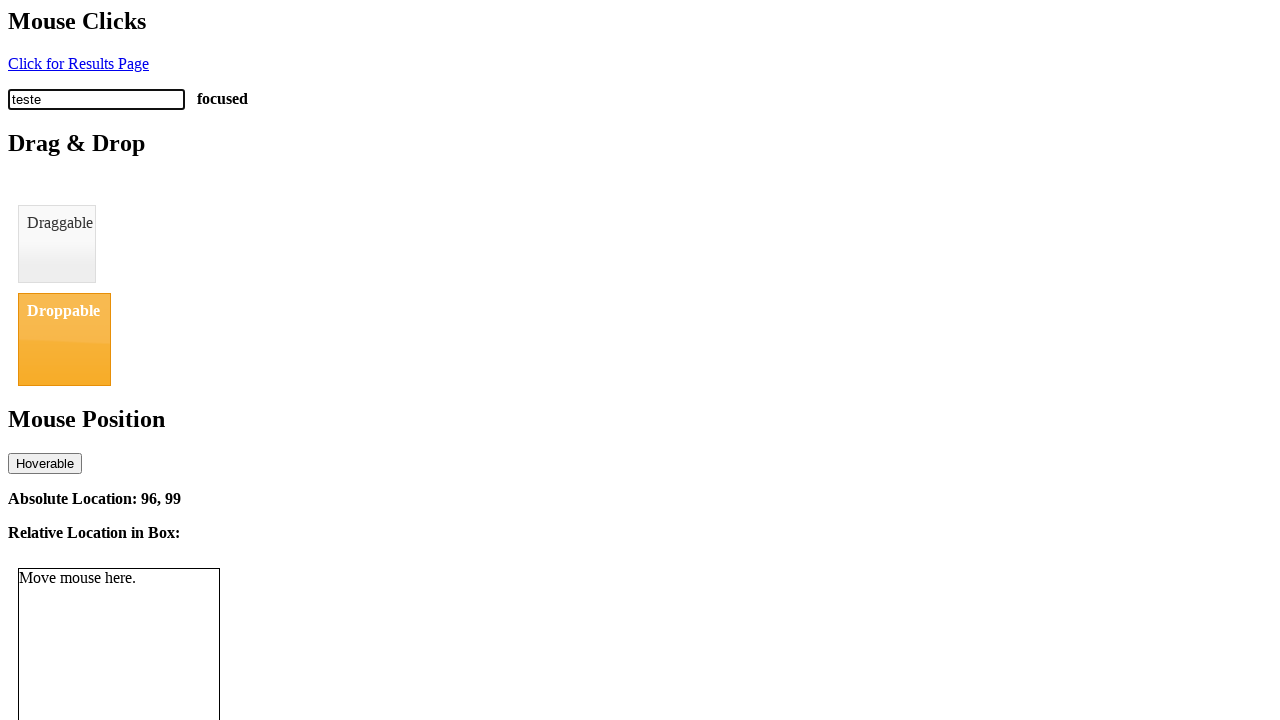